Tests form filling functionality by entering first name, last name, selecting gender radio button, and selecting an option from dropdown

Starting URL: https://trytestingthis.netlify.app/

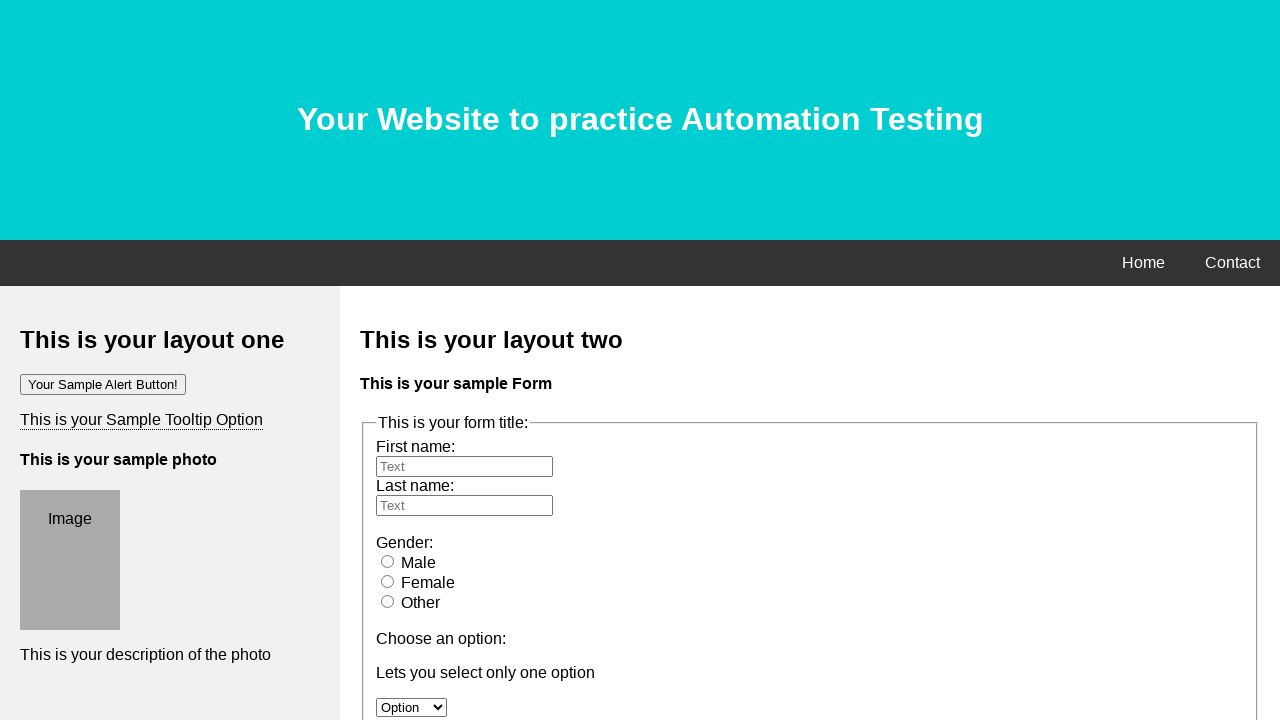

Located logo element with XPath
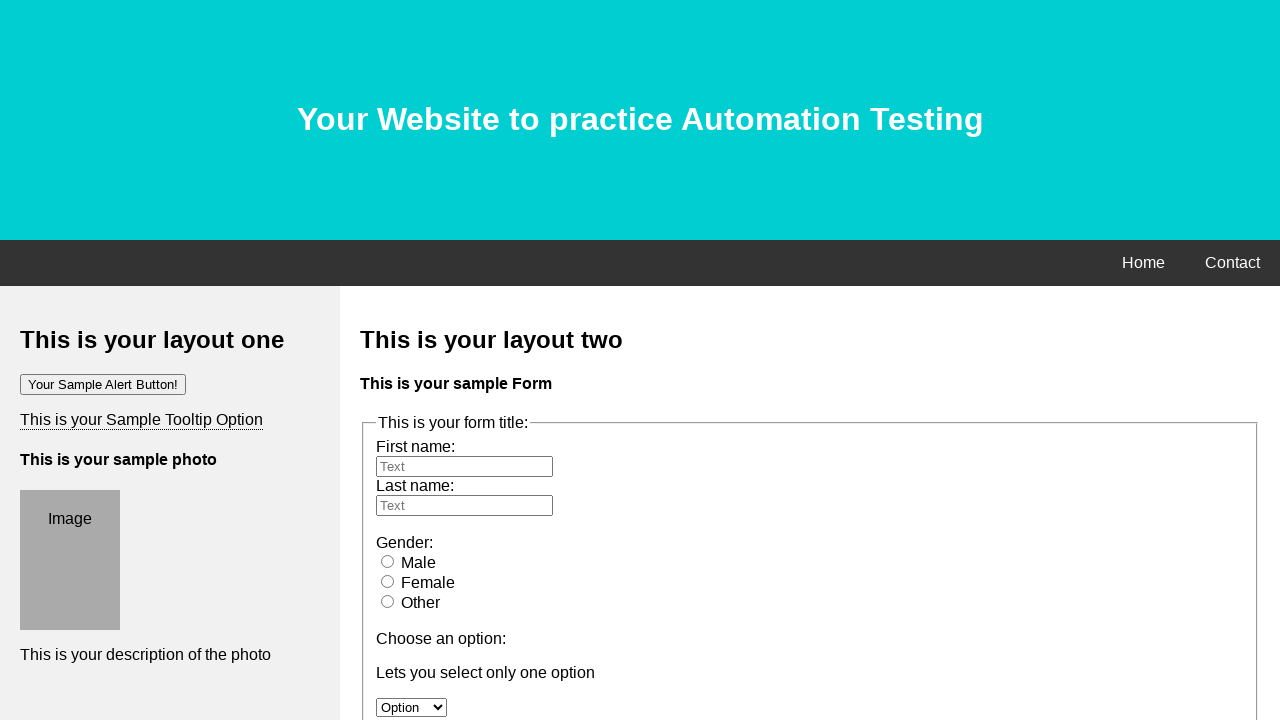

Verified logo element is visible
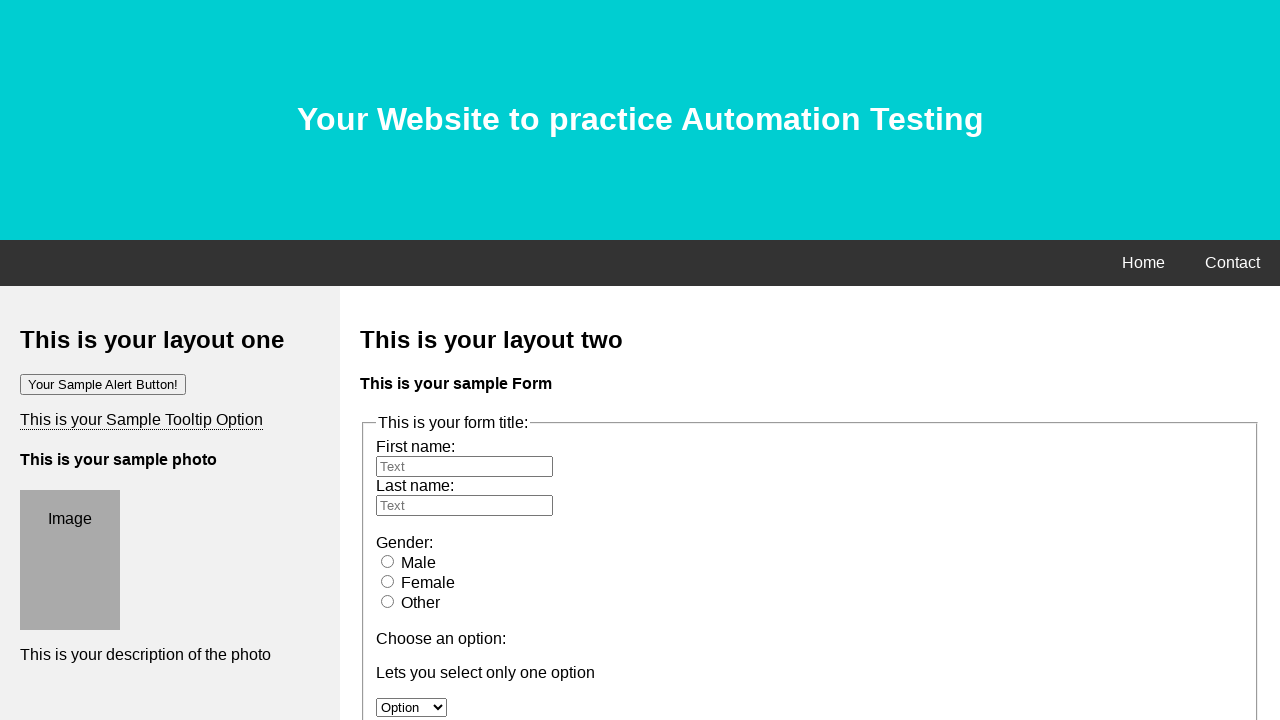

Verified logo text content matches expected value
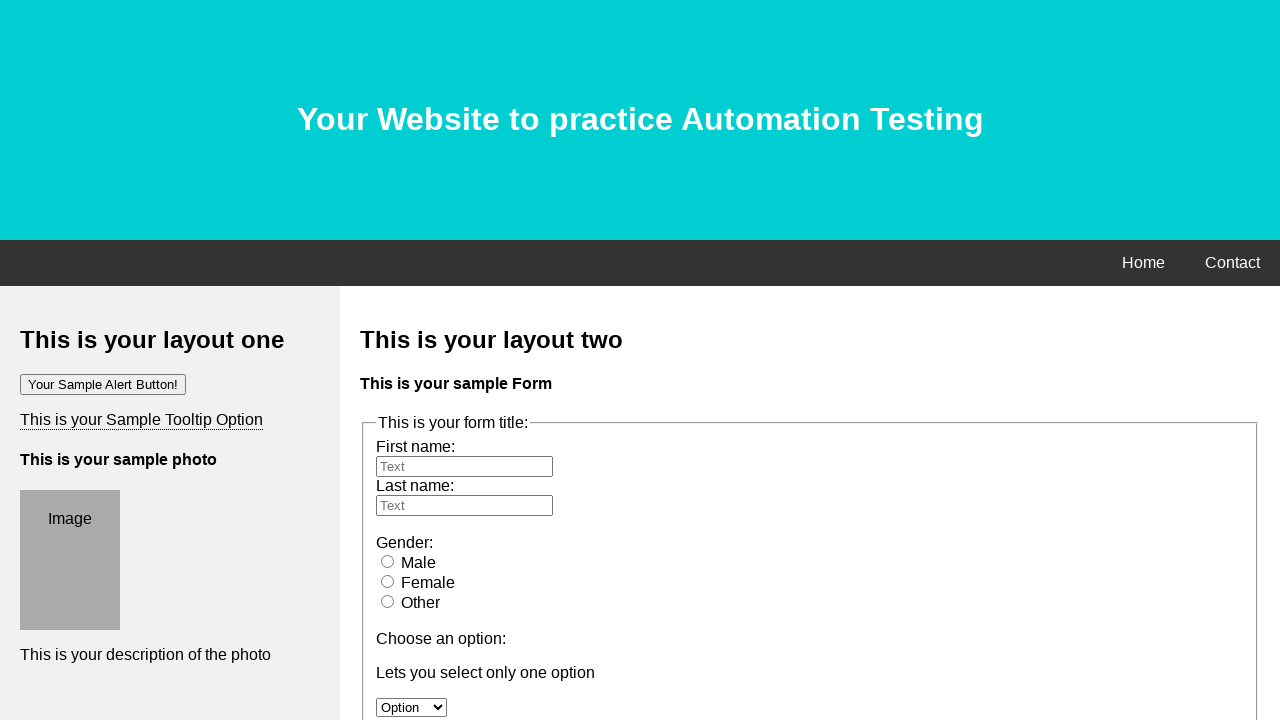

Clicked first name input field at (464, 466) on xpath=//input[@id='fname']
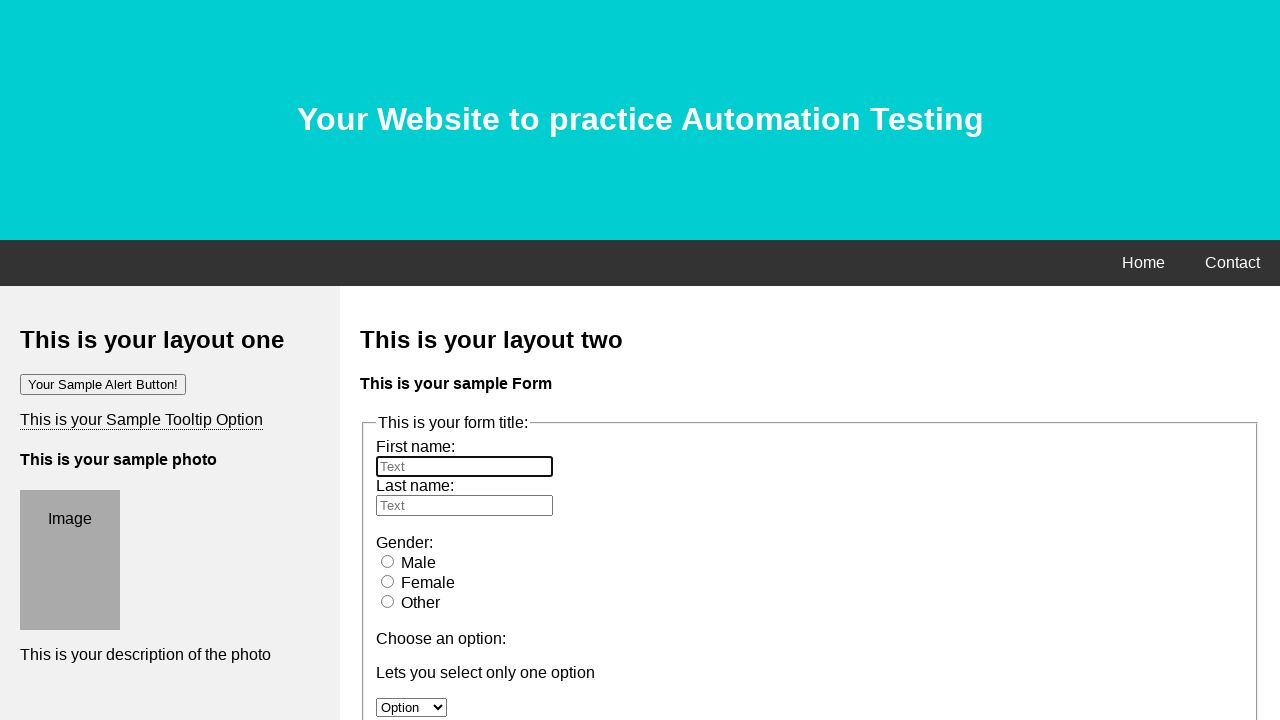

Filled first name field with 'Kausthub' on //input[@id='fname']
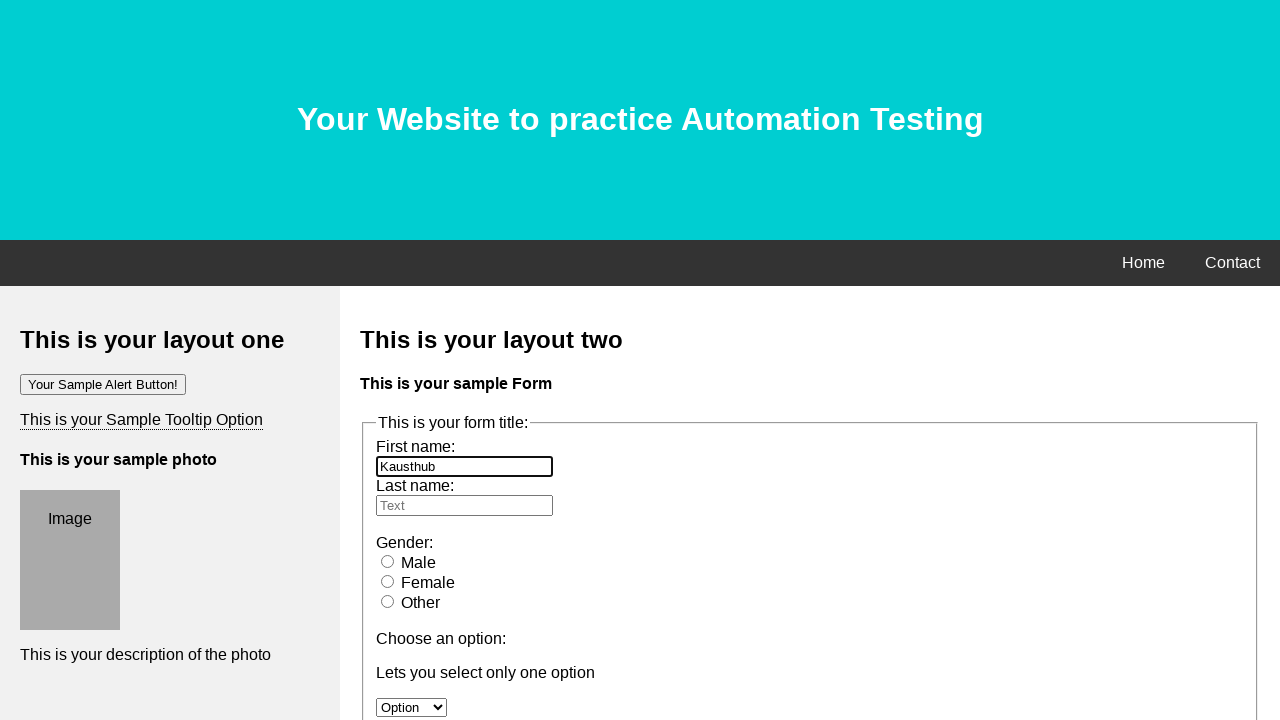

Filled last name field with 'SCB' on //input[@id='lname']
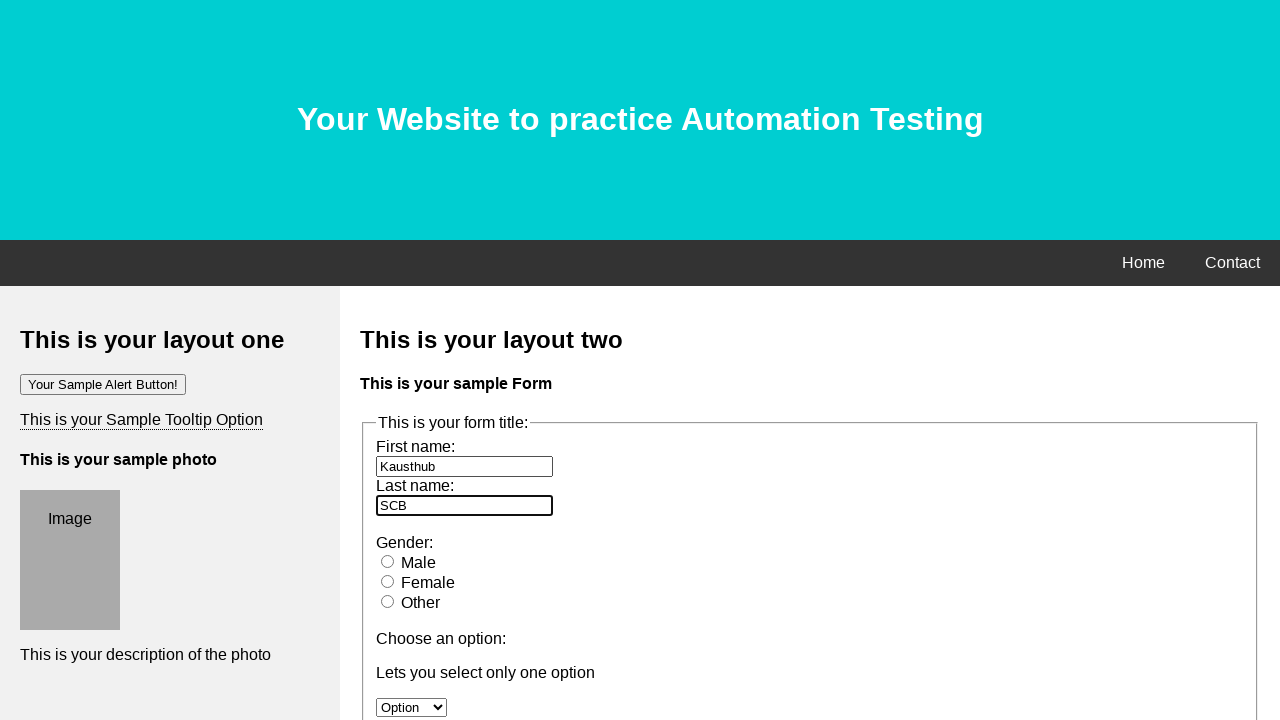

Selected 'Other' gender radio button at (388, 601) on xpath=//input[@id='other']
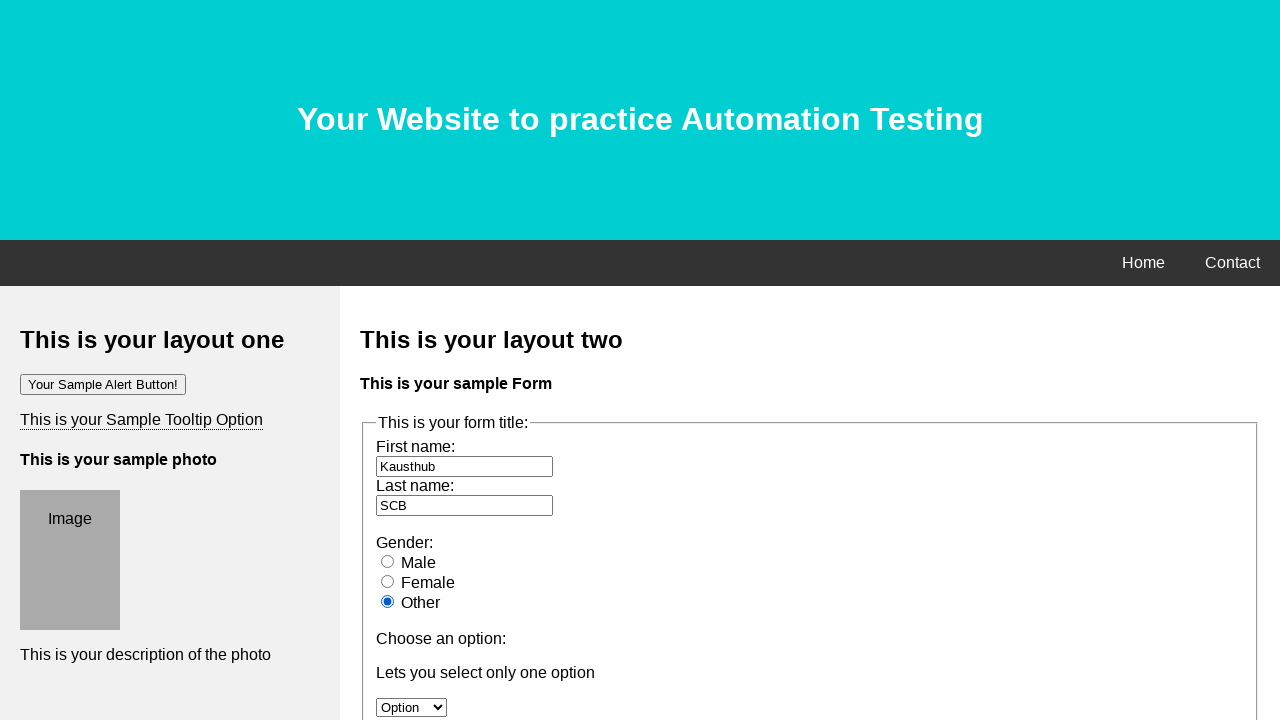

Selected option at index 1 from dropdown menu on //select[@id='option']
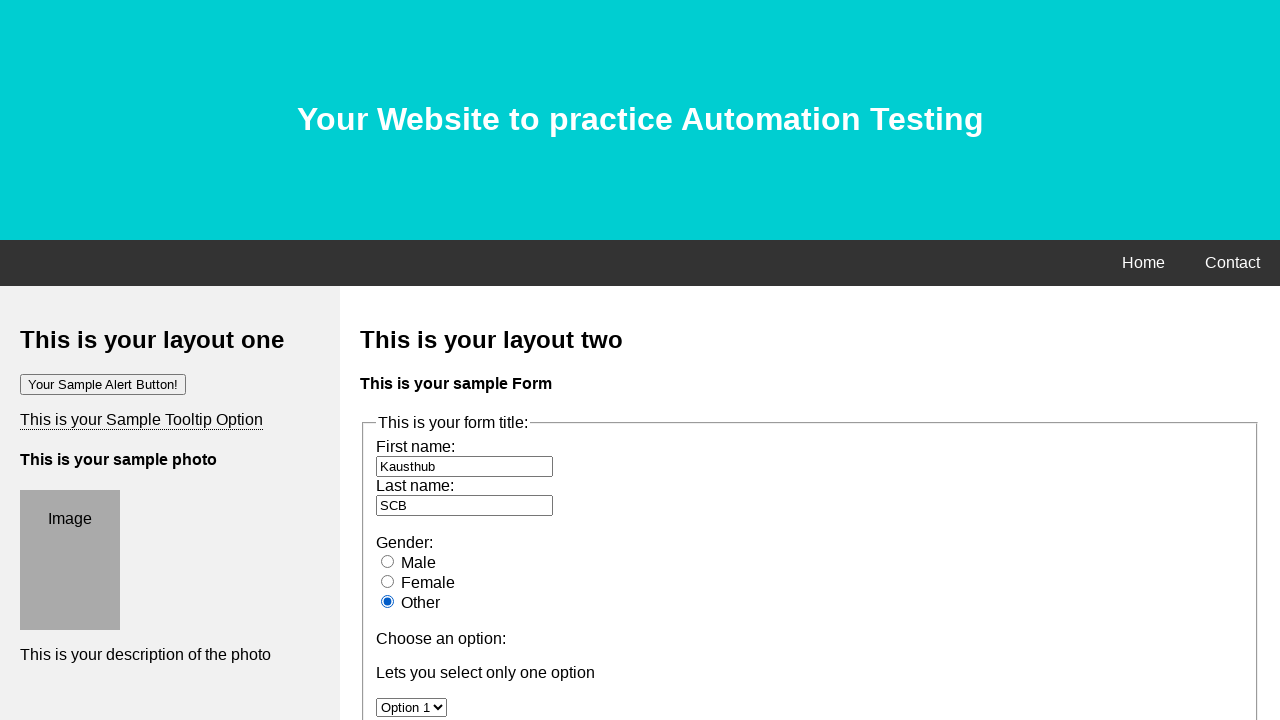

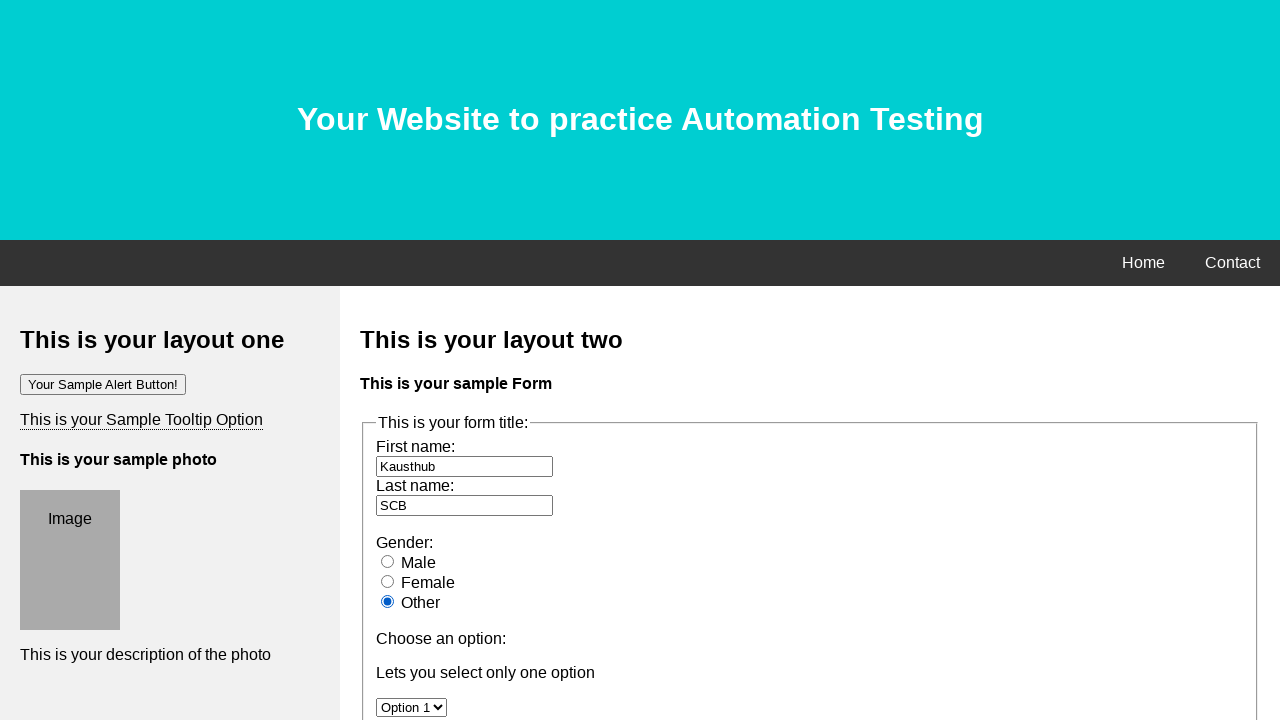